Tests the dynamic click functionality on DemoQA by navigating to the Buttons section, clicking the "Click Me" button, and verifying the success message appears.

Starting URL: https://demoqa.com/elements

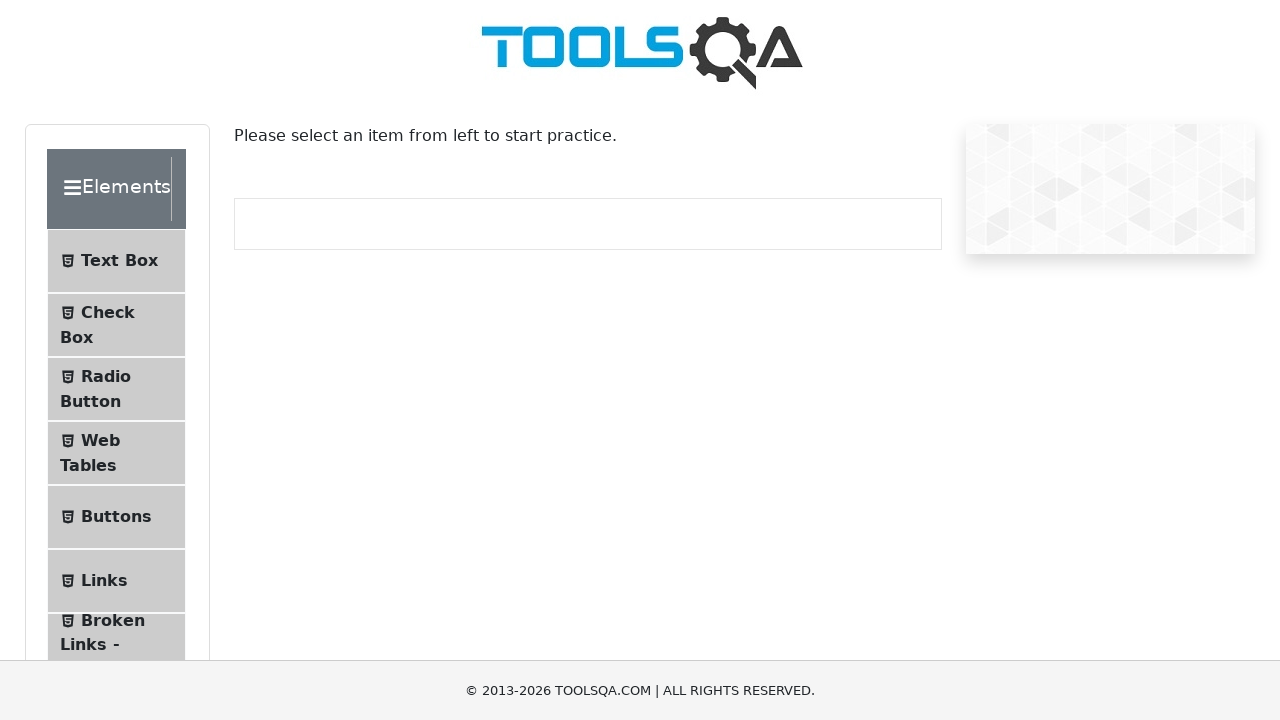

Clicked on Buttons link in sidebar menu at (116, 517) on xpath=//span[text()='Buttons']
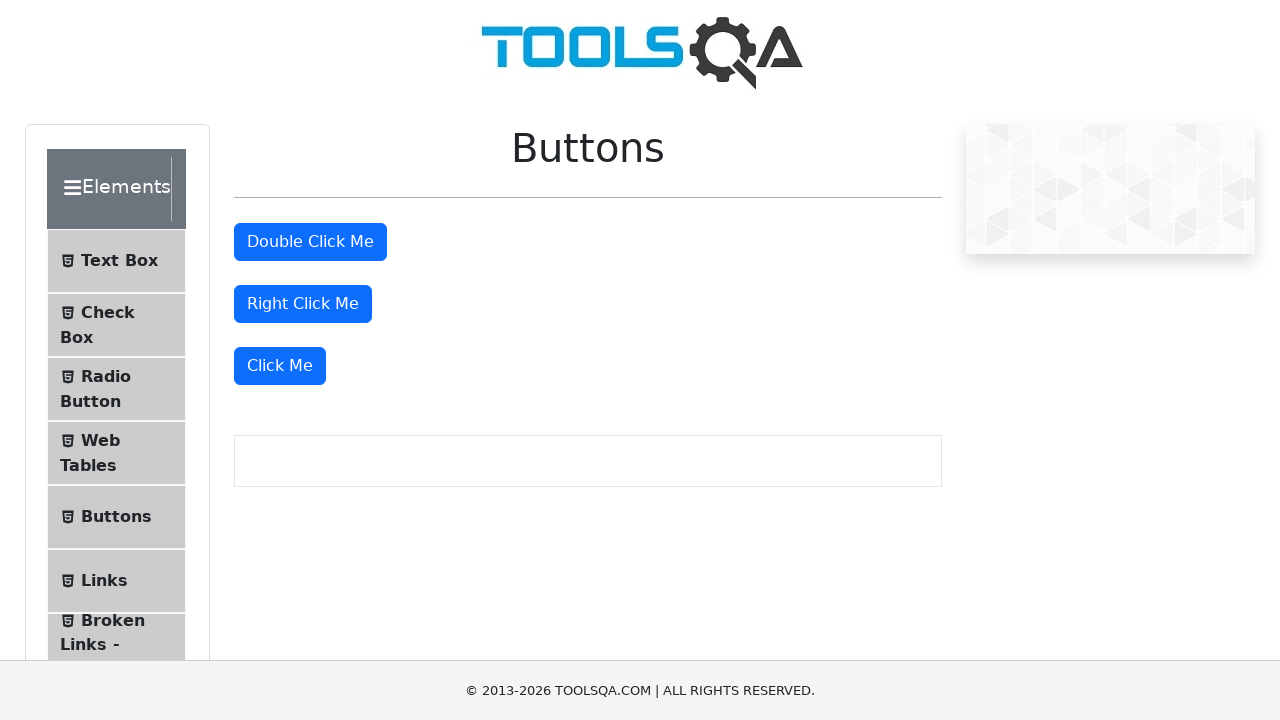

Buttons page loaded and Click Me button is visible
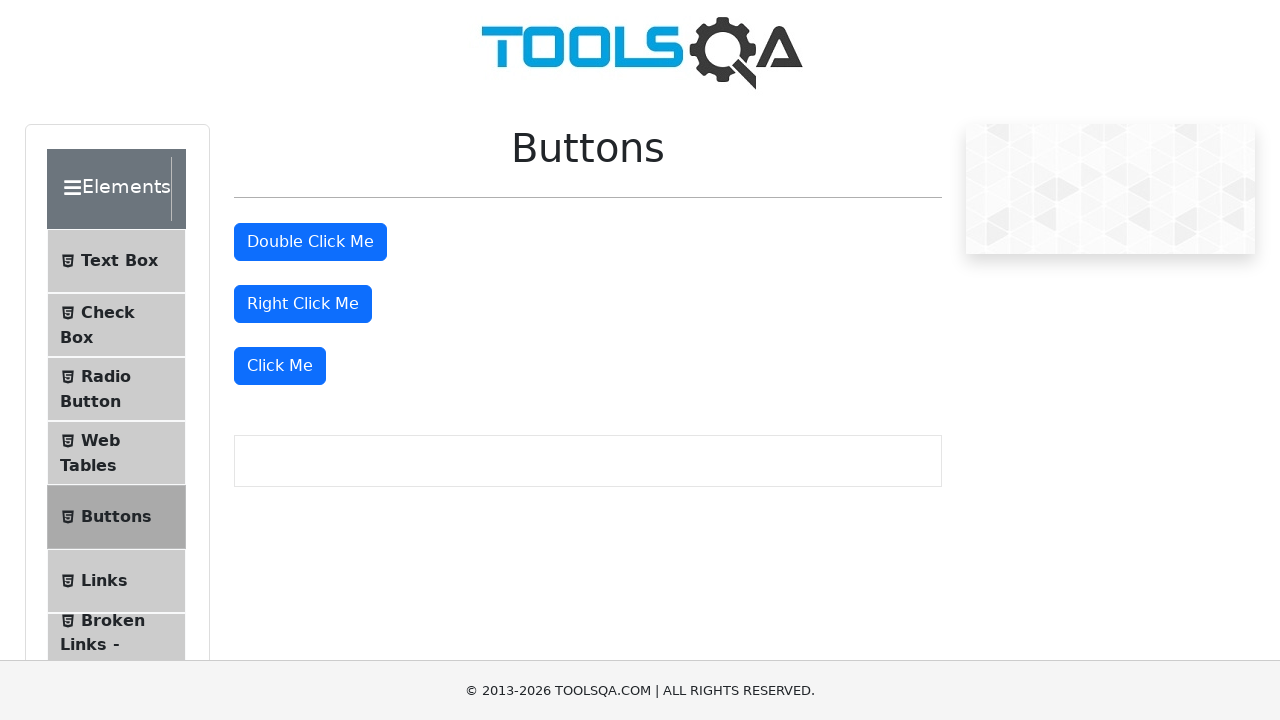

Clicked the Click Me button at (280, 366) on xpath=//button[text()='Click Me']
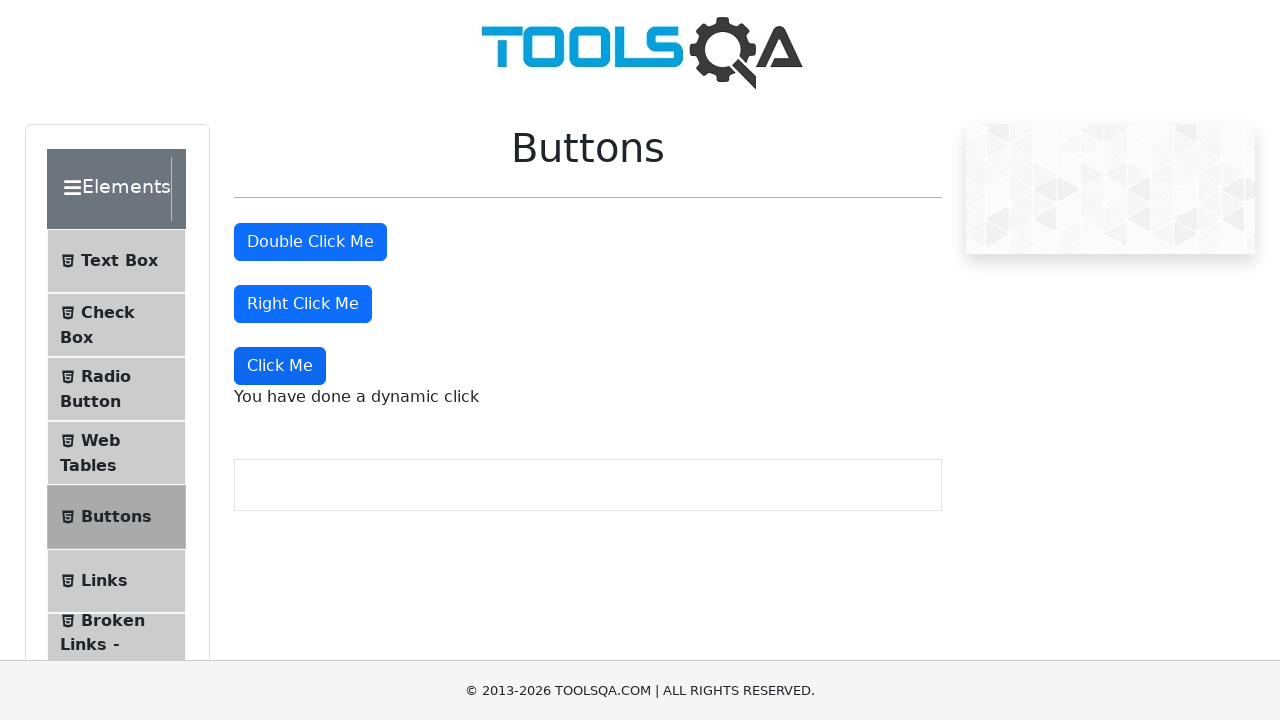

Dynamic click message appeared
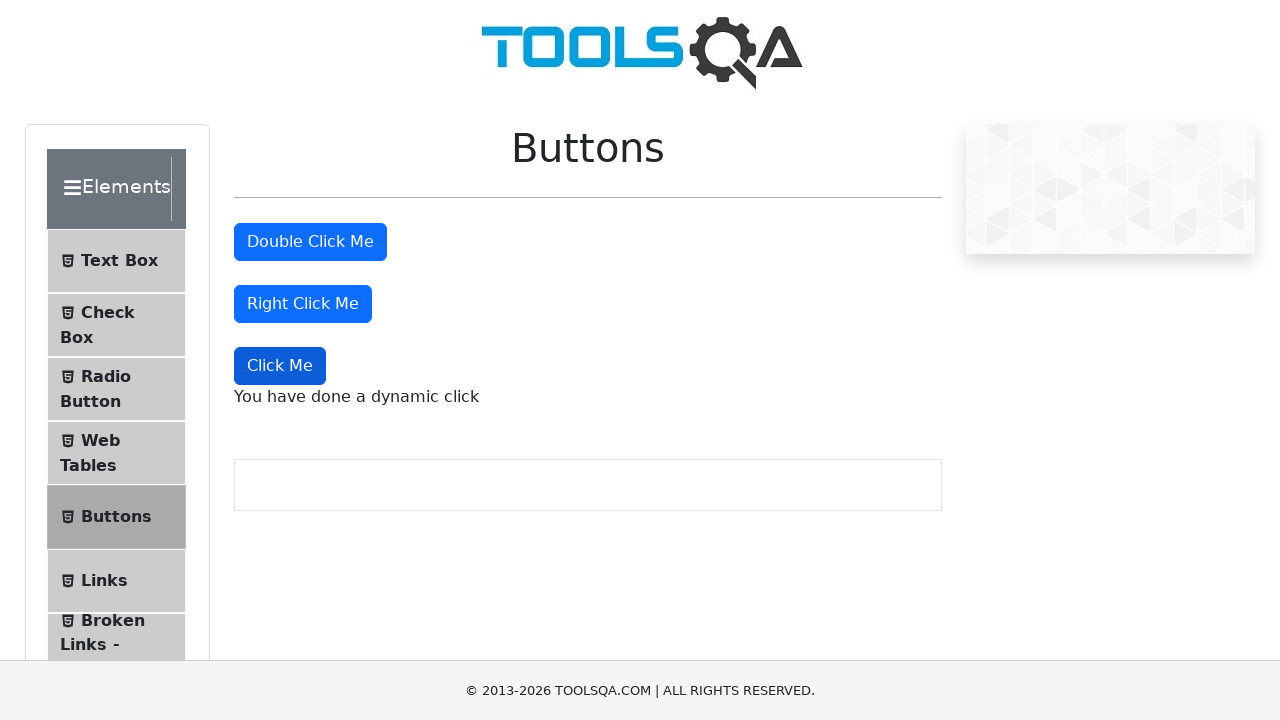

Located dynamic click message element
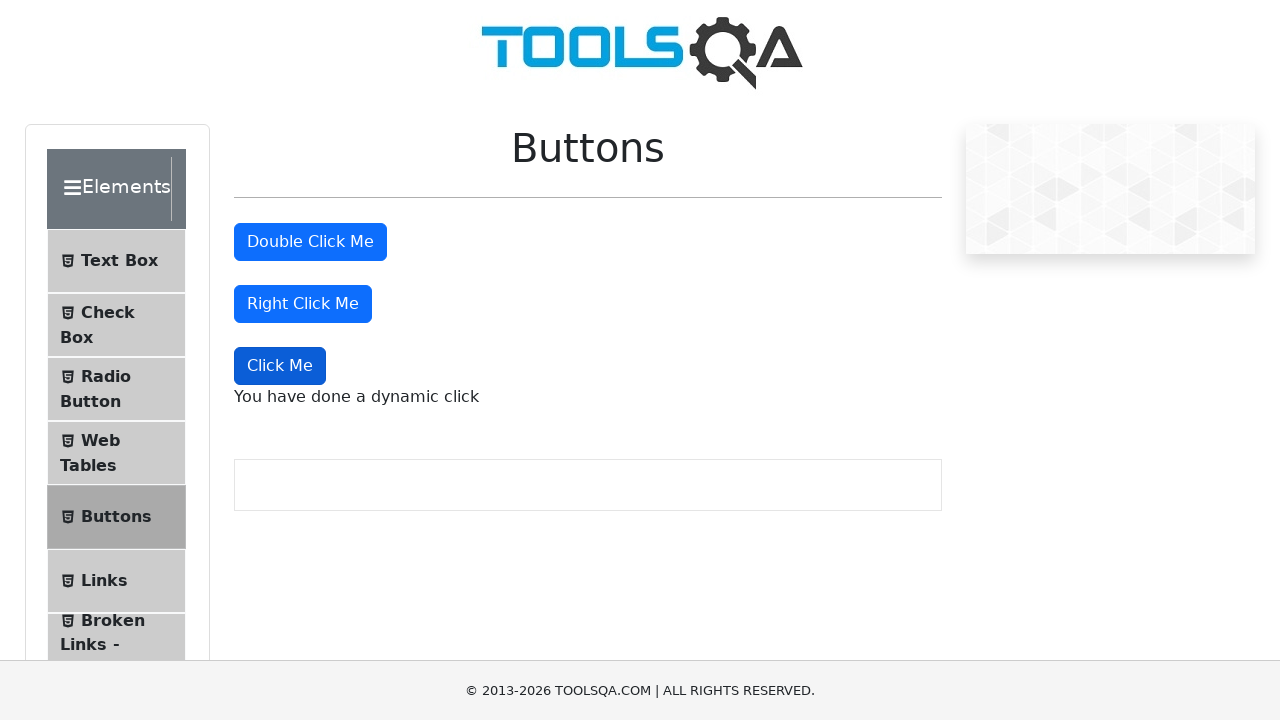

Verified success message: 'You have done a dynamic click'
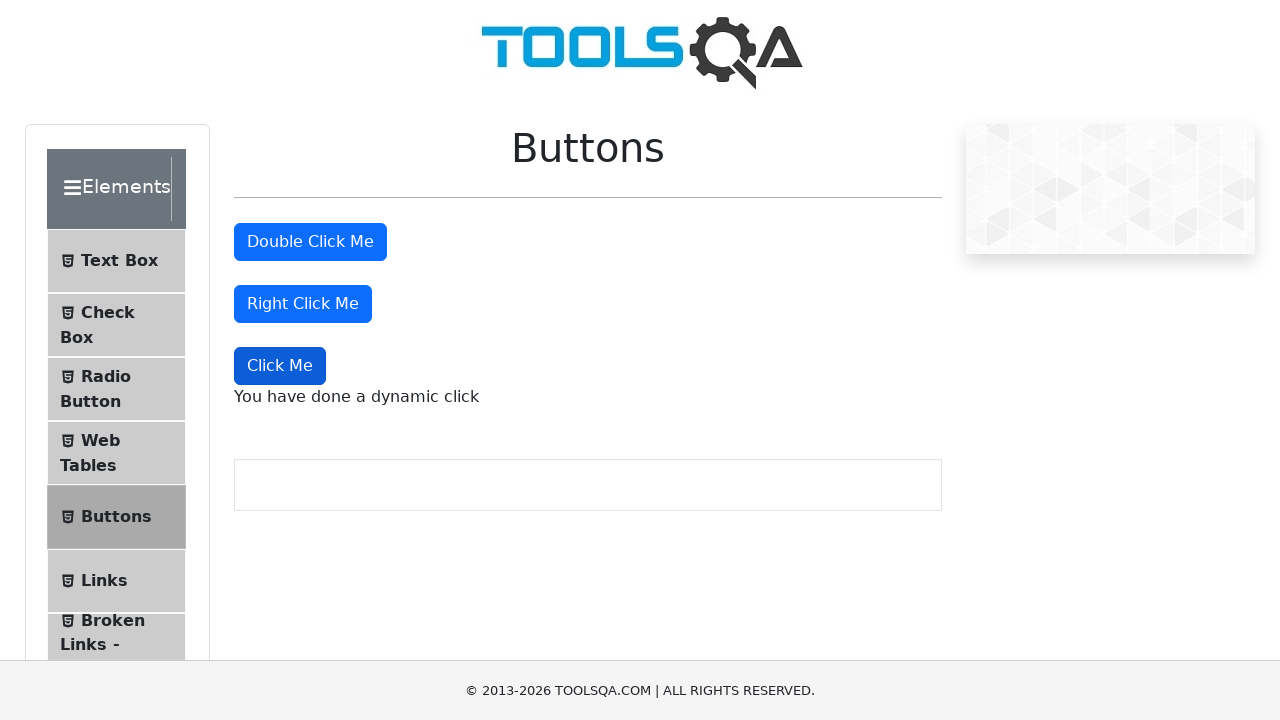

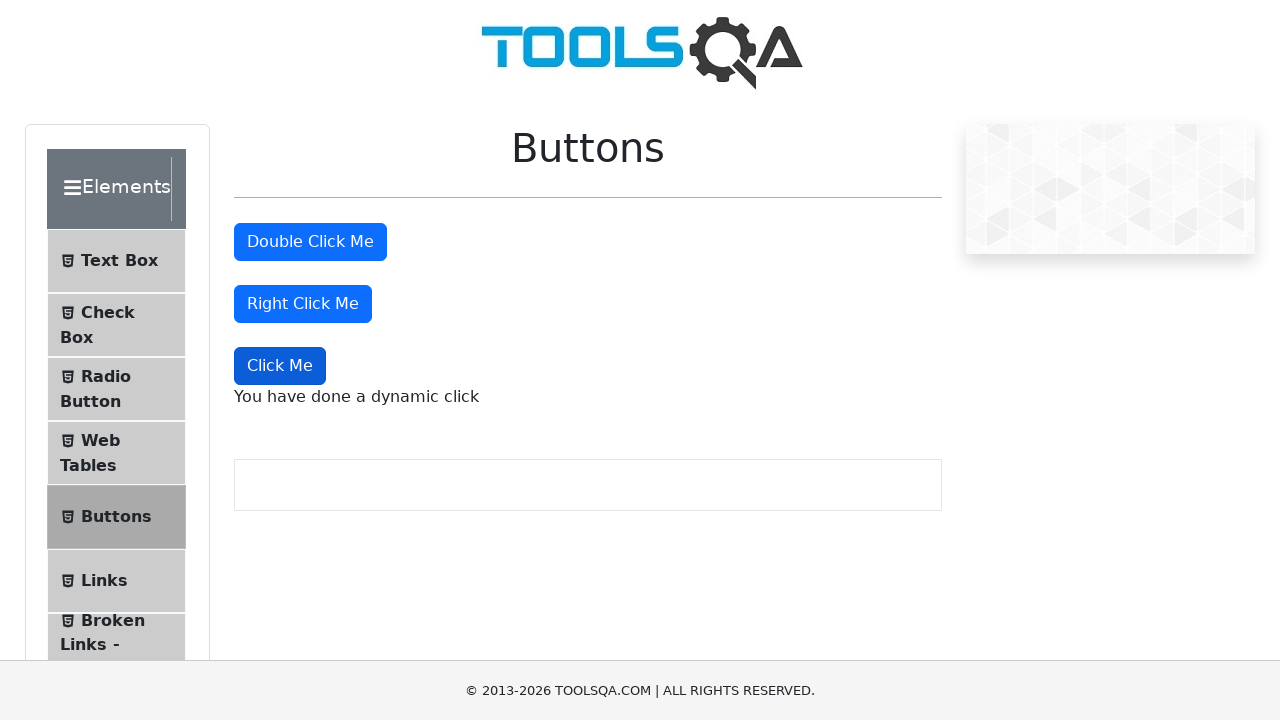